Selects gender radio button, checks hobby checkboxes and clicks submit button

Starting URL: http://demo.automationtesting.in/Register.html

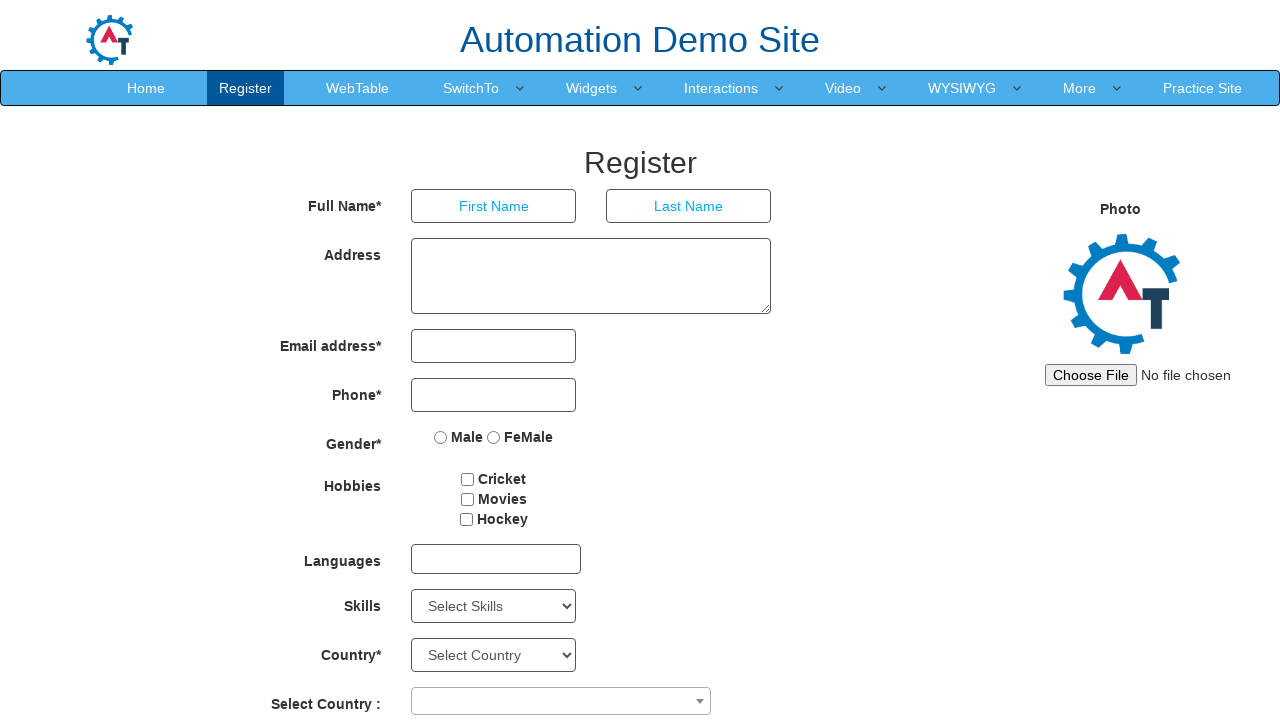

Selected Male radio button for gender at (441, 437) on input[value='Male']
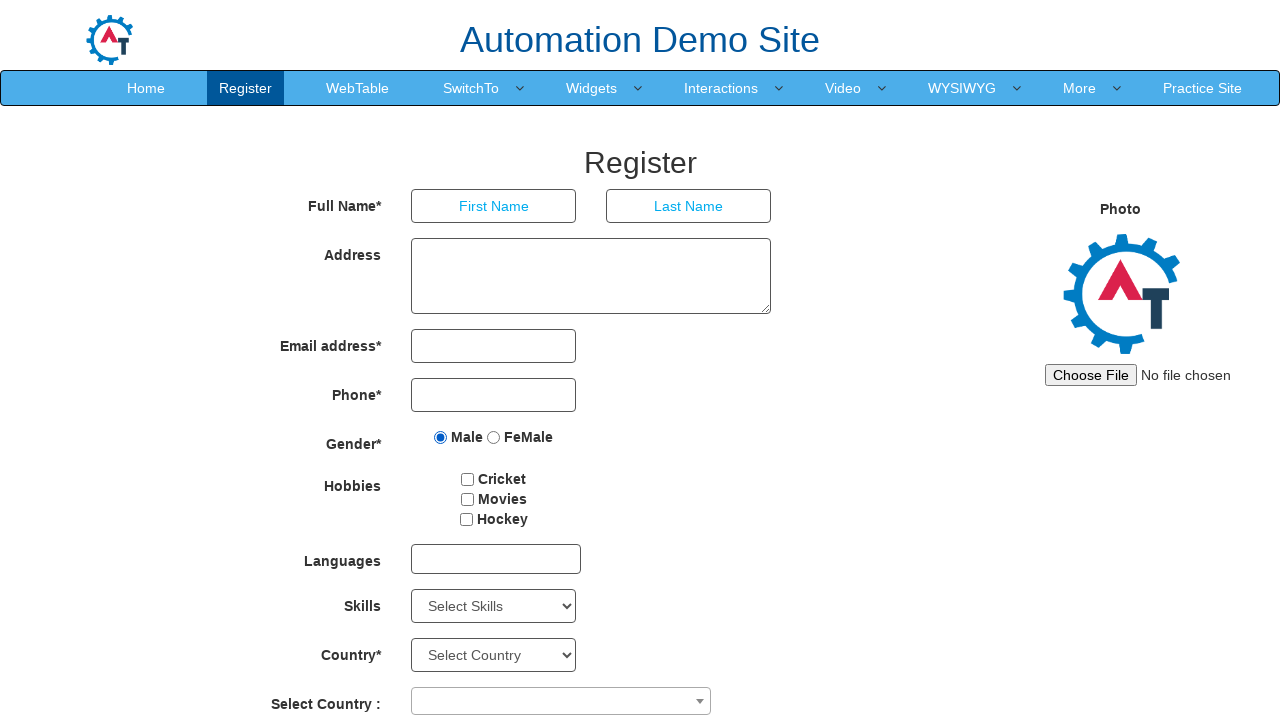

Checked Cricket hobby checkbox at (468, 479) on input[value='Cricket']
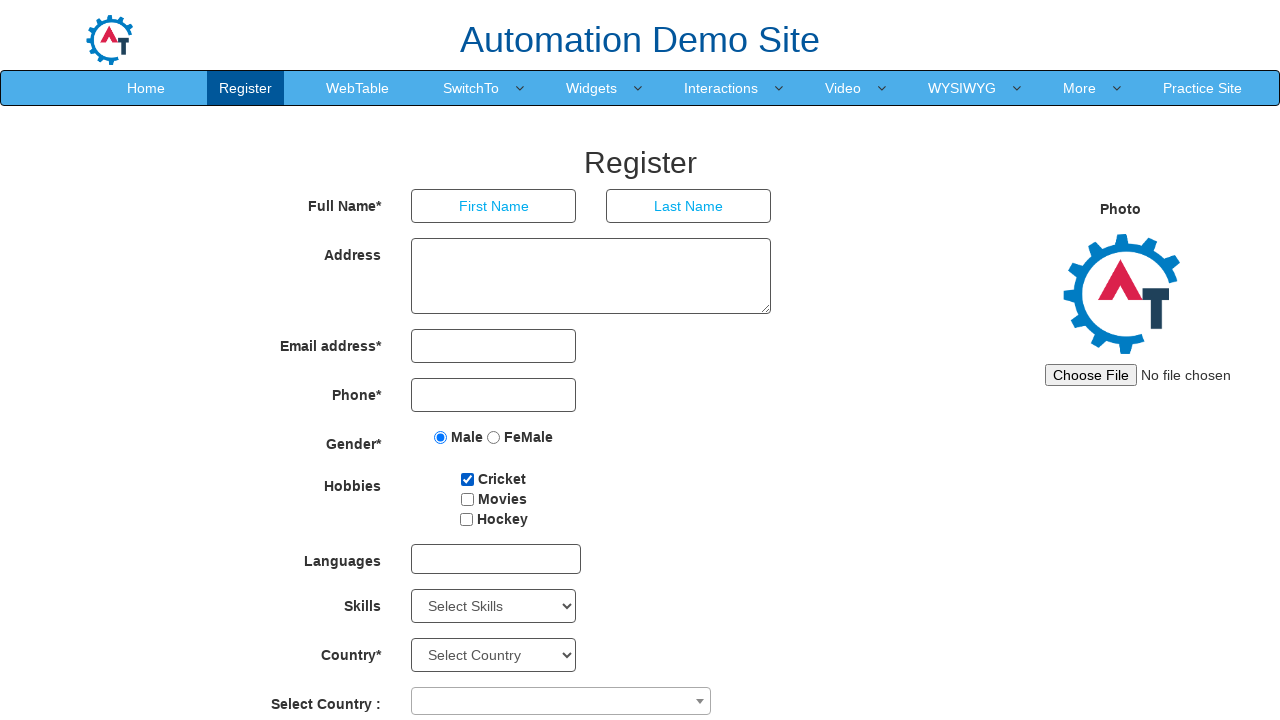

Checked Movies hobby checkbox at (467, 499) on input[value='Movies']
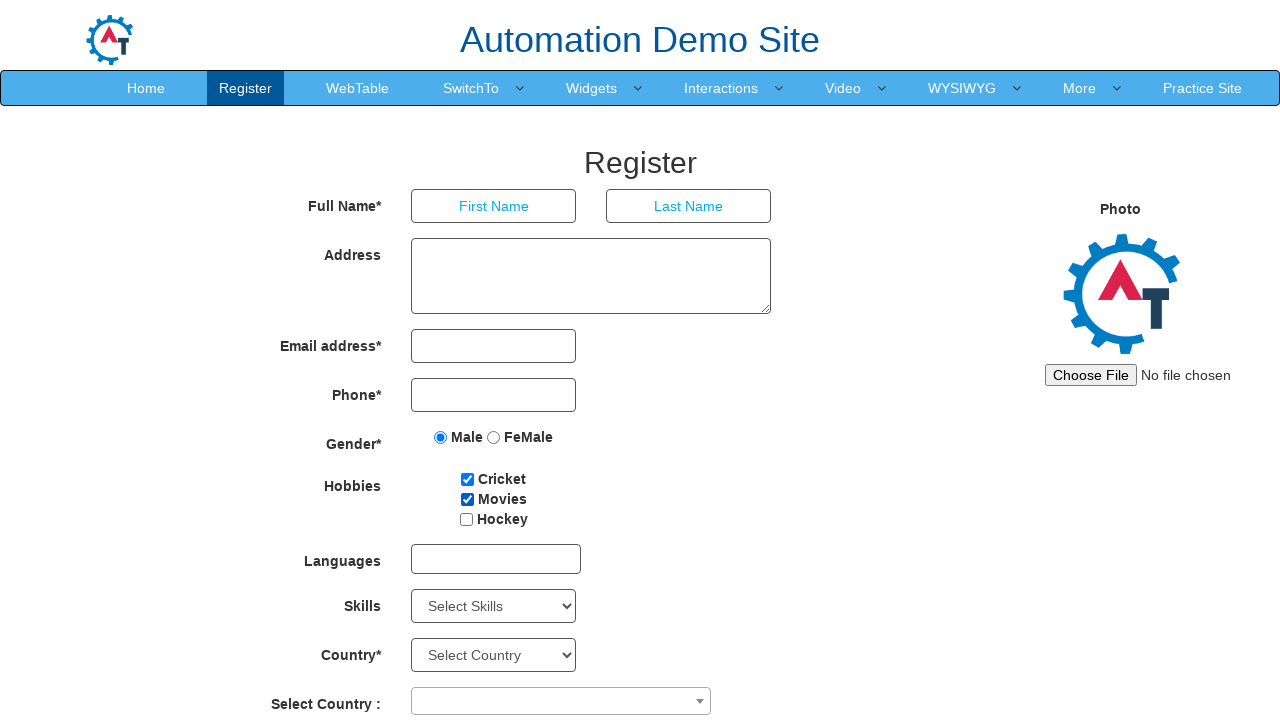

Checked Hockey hobby checkbox at (466, 519) on input[value='Hockey']
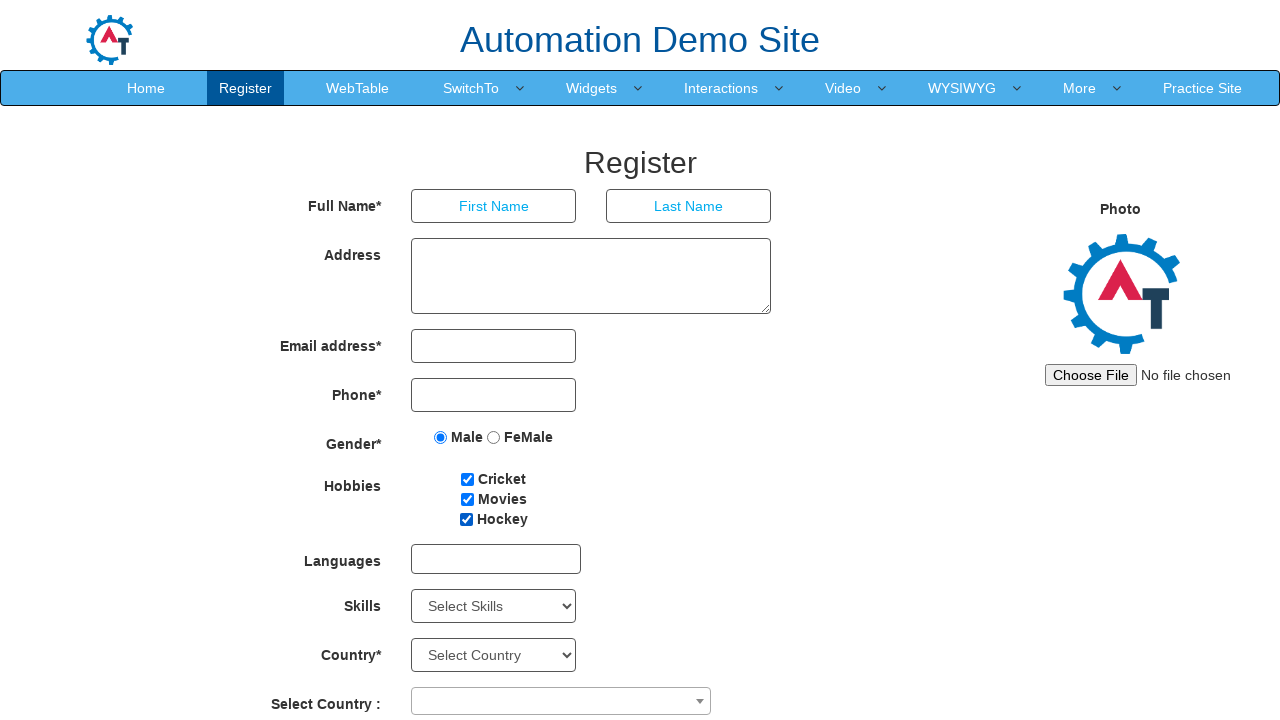

Clicked submit button to register at (572, 623) on button#submitbtn
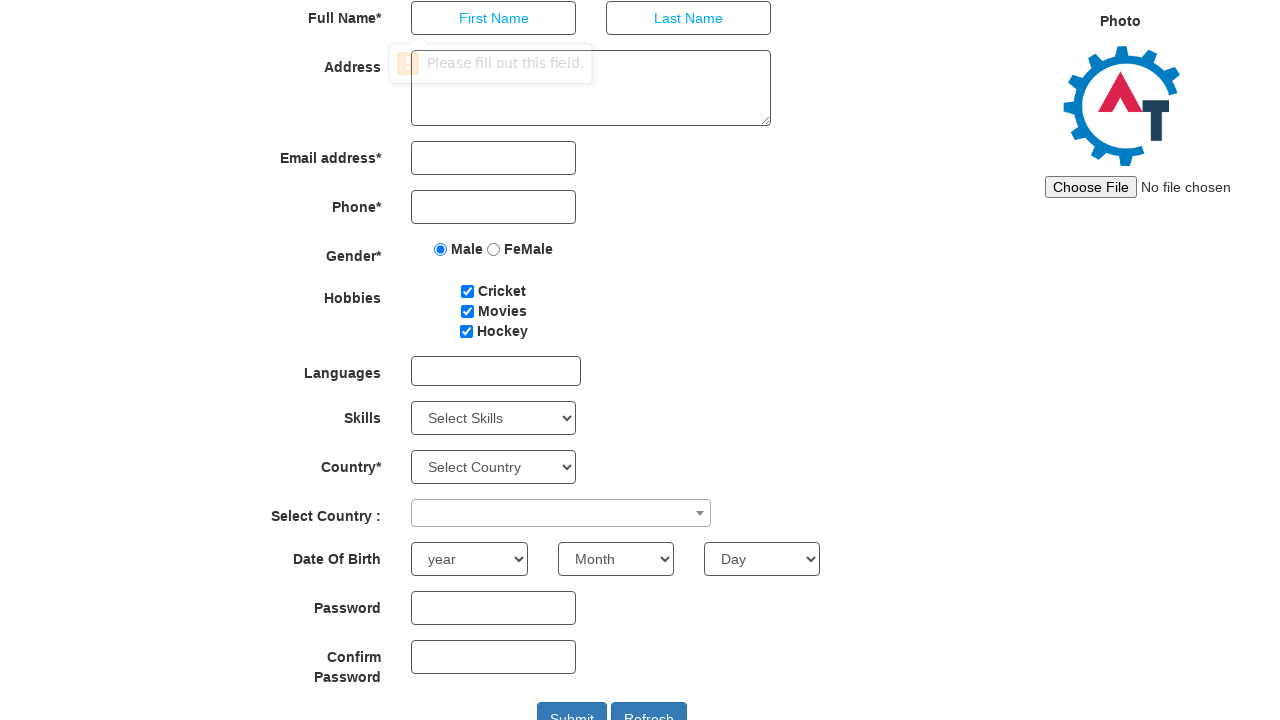

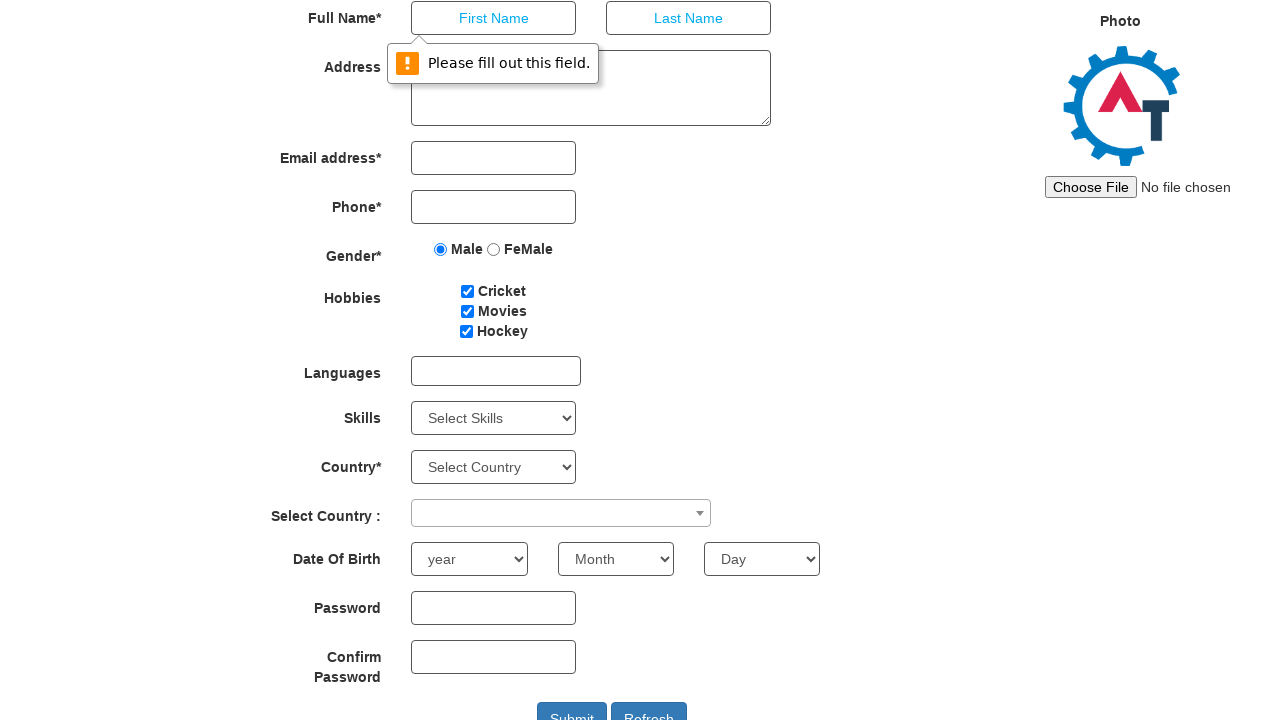